Tests dropdown selection functionality on a registration form by selecting a skill from the Skills dropdown menu and verifying the selection

Starting URL: https://demo.automationtesting.in/Register.html

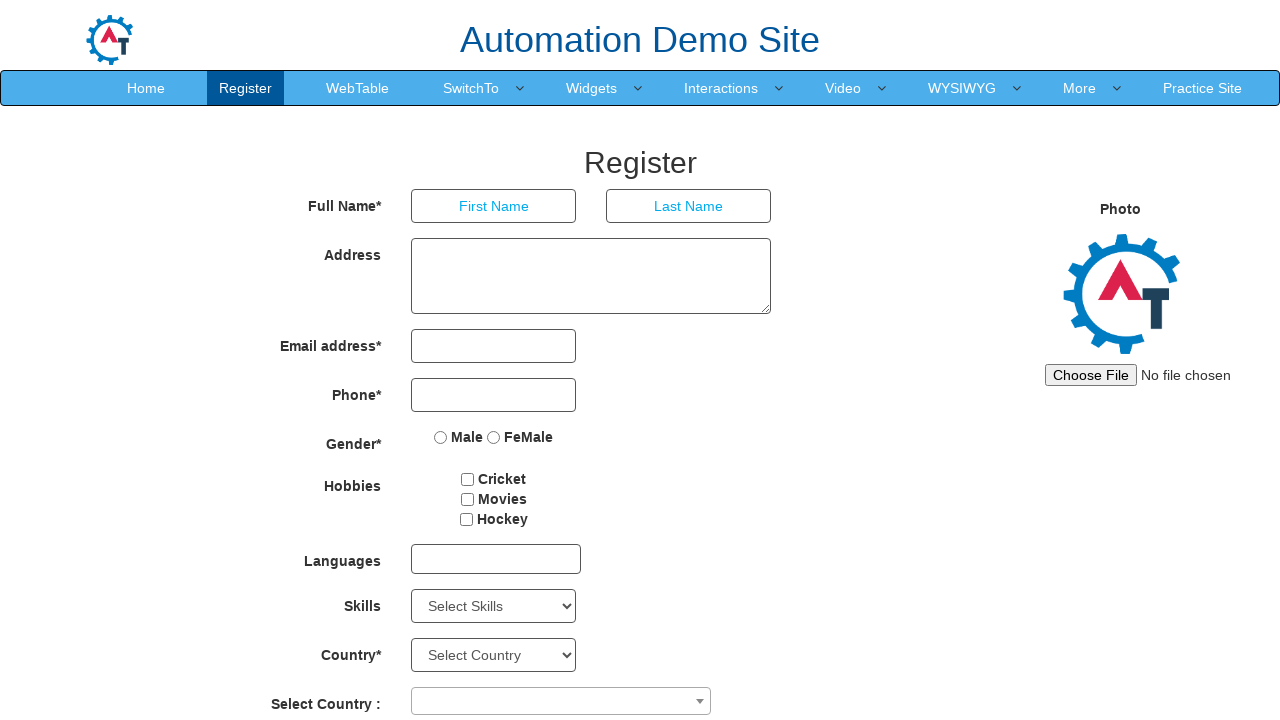

Selected 'Java' from the Skills dropdown menu on #Skills
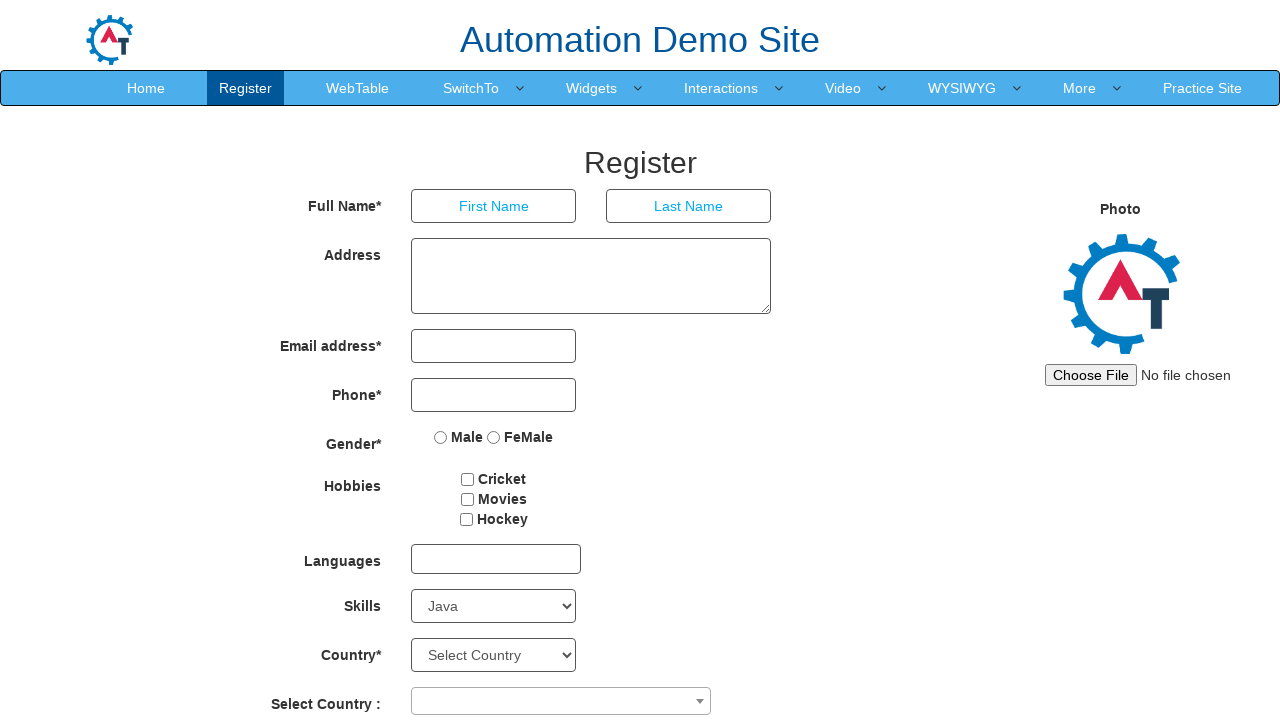

Verified that a skill option was selected in the Skills dropdown
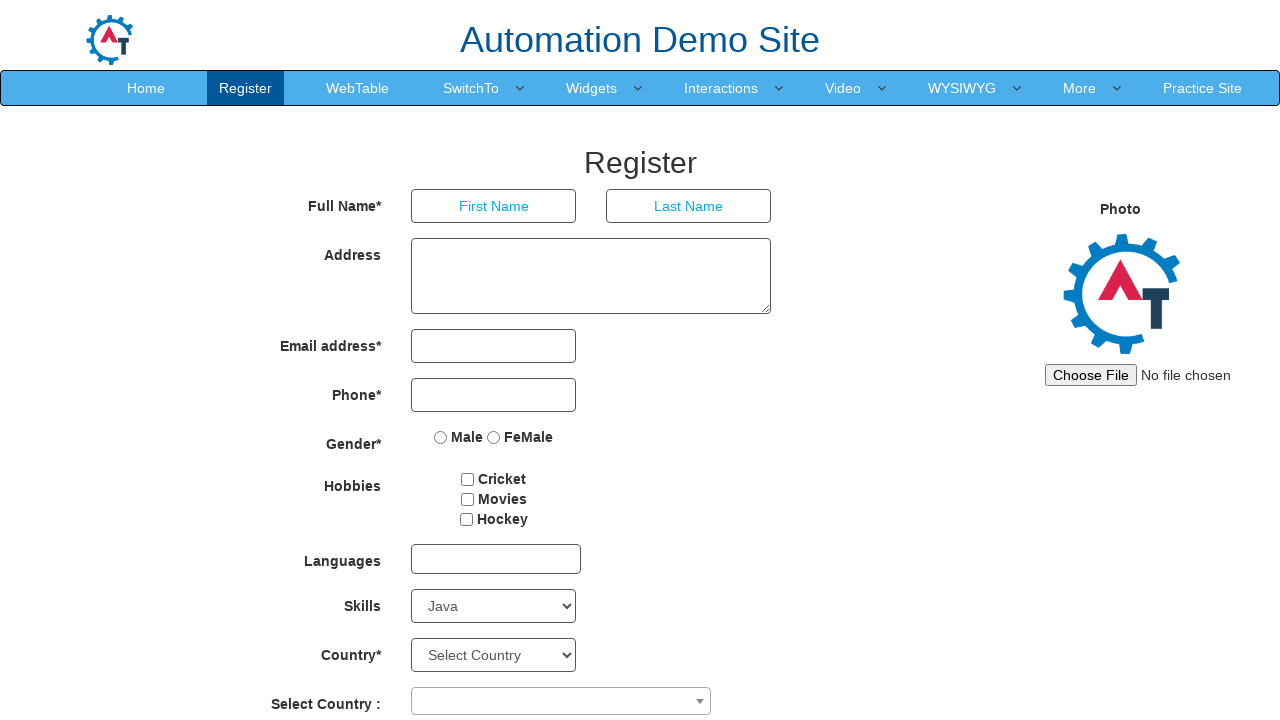

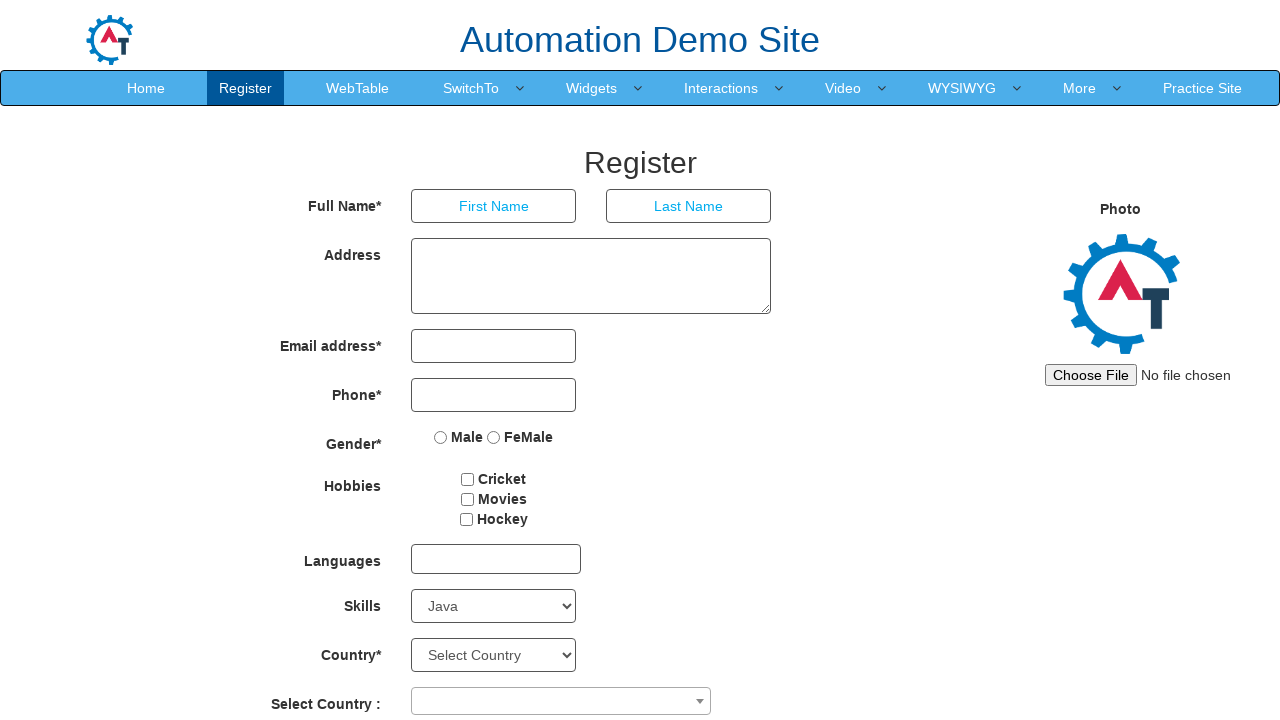